Tests an e-commerce shopping flow by adding specific items to cart, proceeding to checkout, and applying a promo code

Starting URL: https://rahulshettyacademy.com/seleniumPractise/

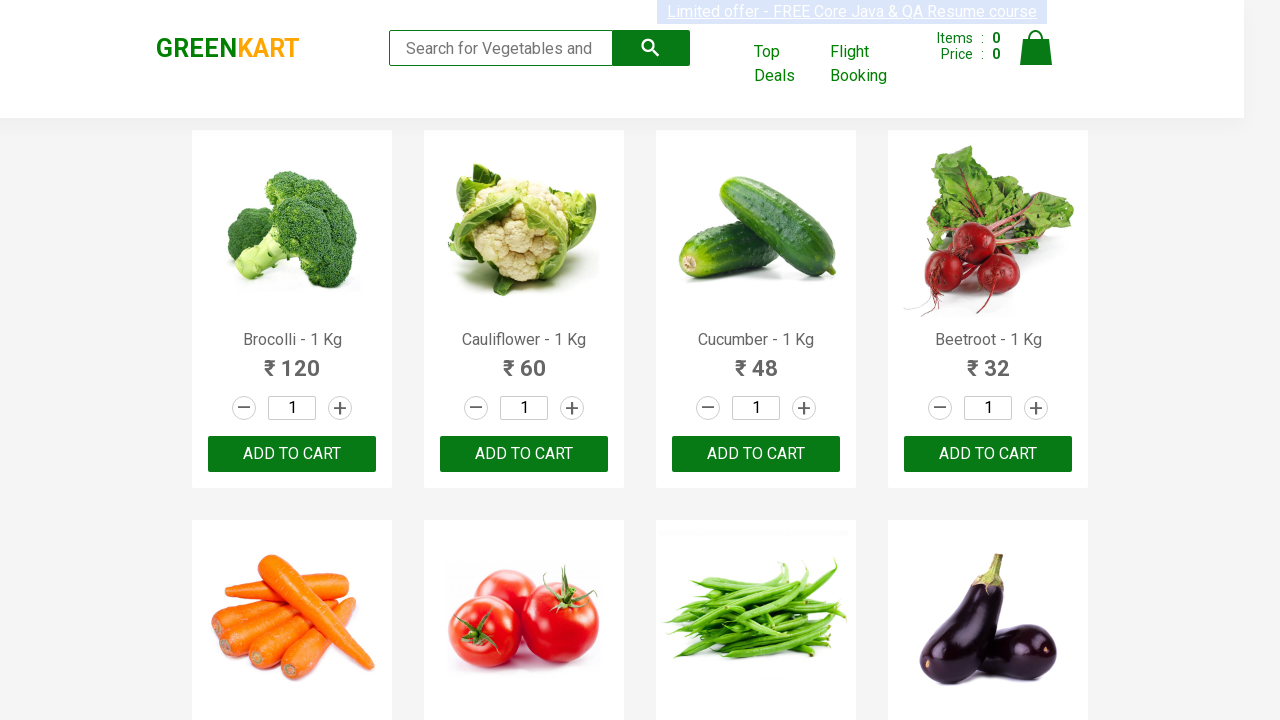

Waited 3 seconds for page to fully load
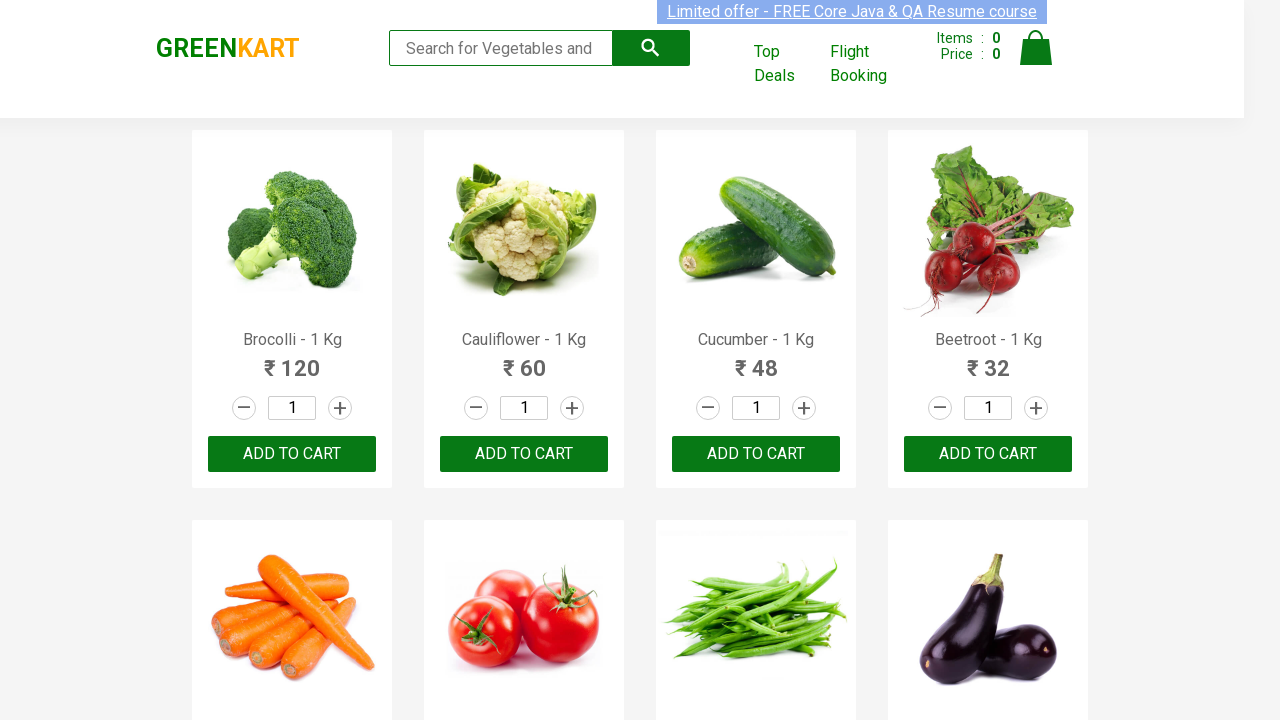

Retrieved all product name elements from the page
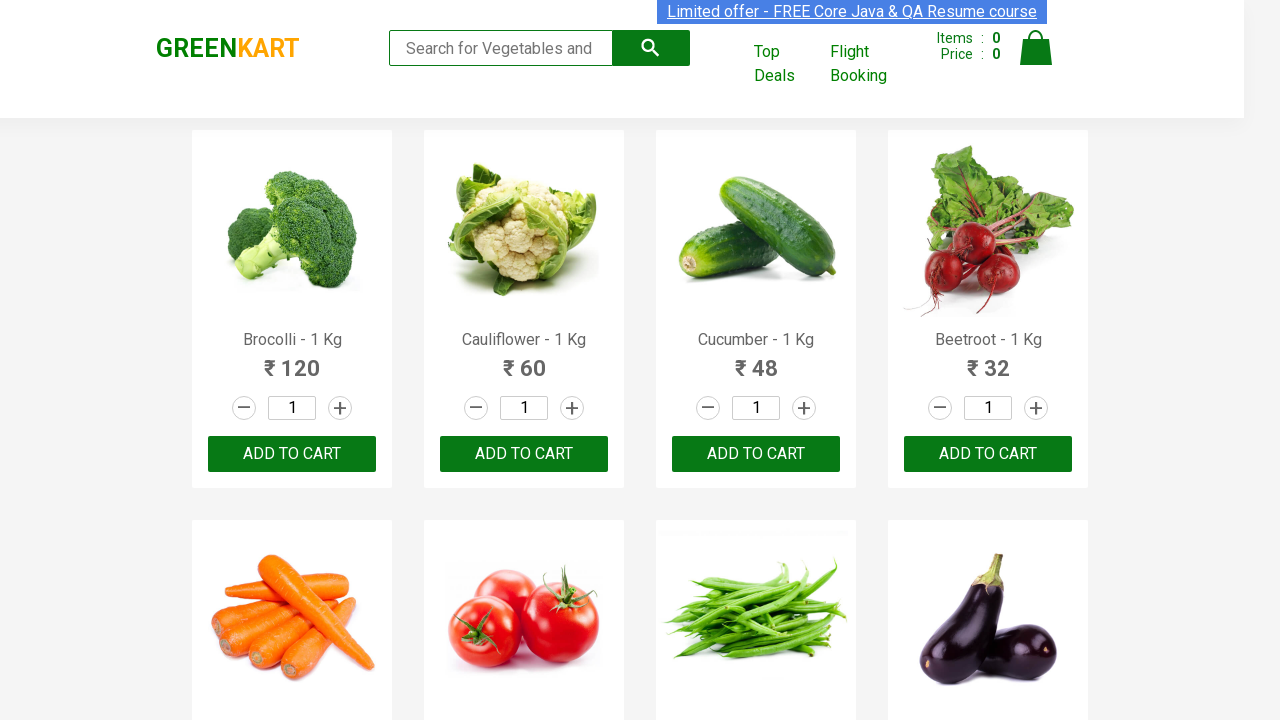

Added 'Brocolli' to cart at (292, 454) on xpath=//div[@class='product-action']/button >> nth=0
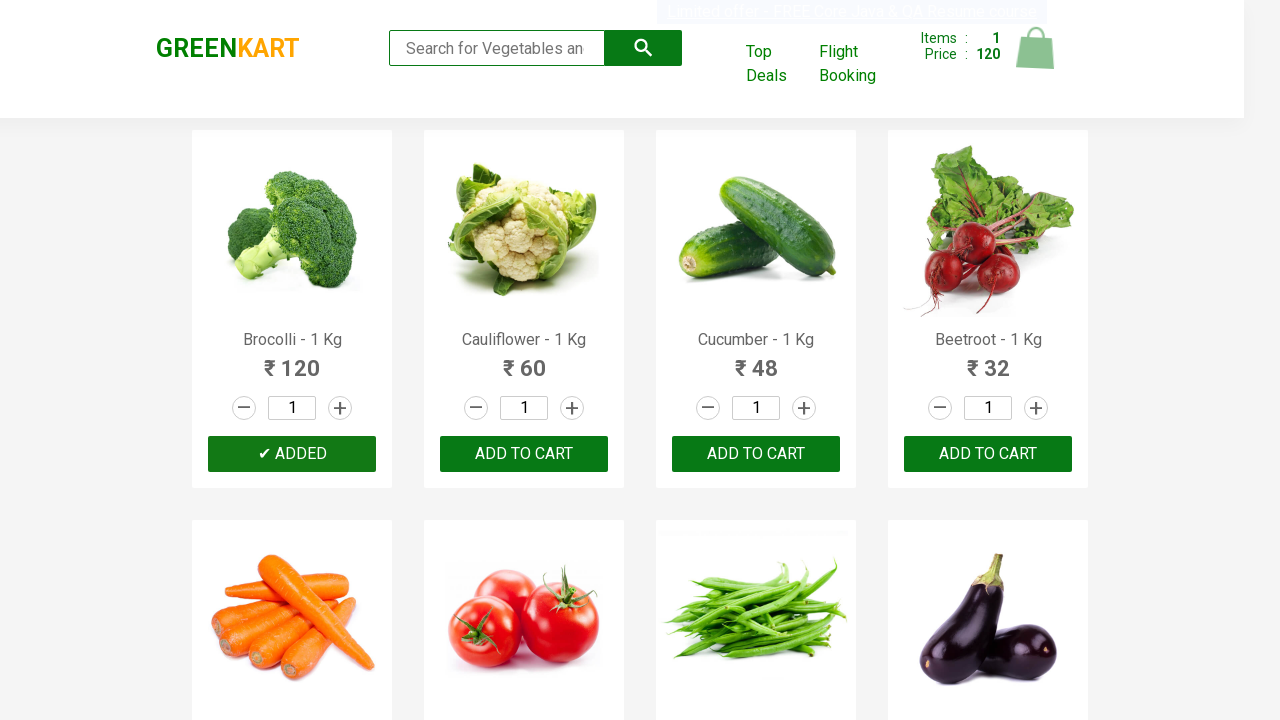

Added 'Cucumber' to cart at (756, 454) on xpath=//div[@class='product-action']/button >> nth=2
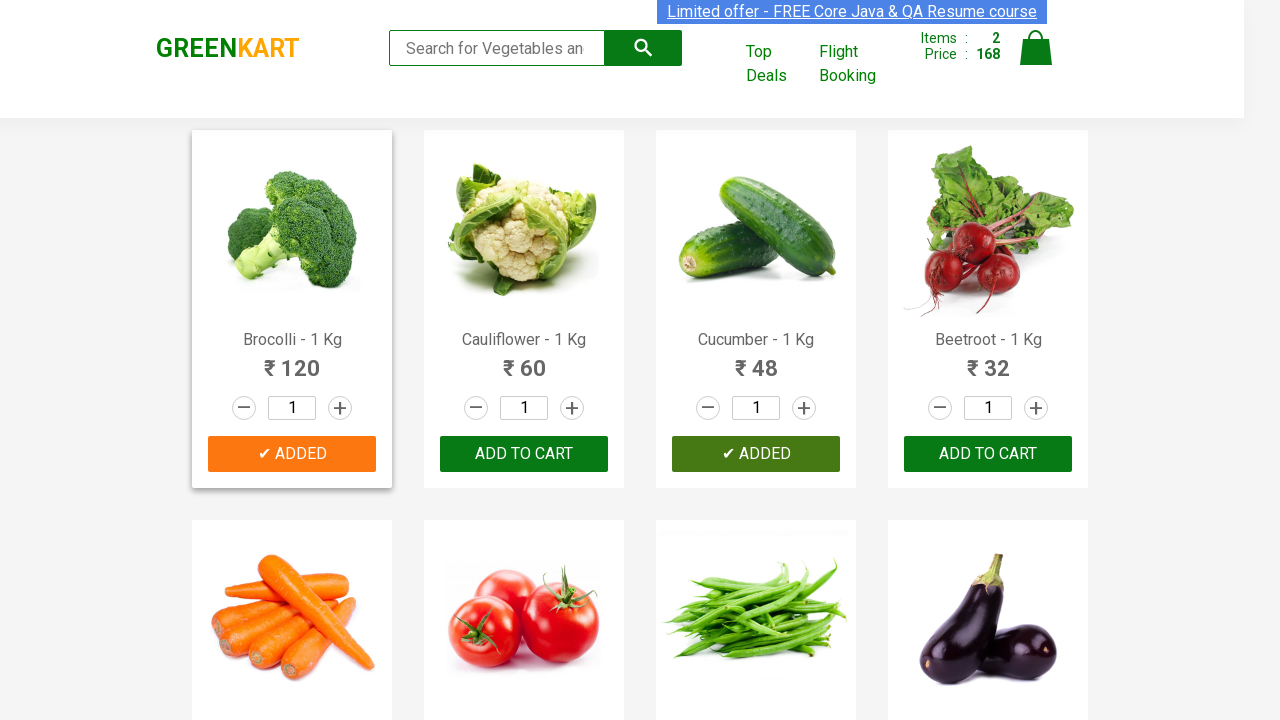

Added 'Beetroot' to cart at (988, 454) on xpath=//div[@class='product-action']/button >> nth=3
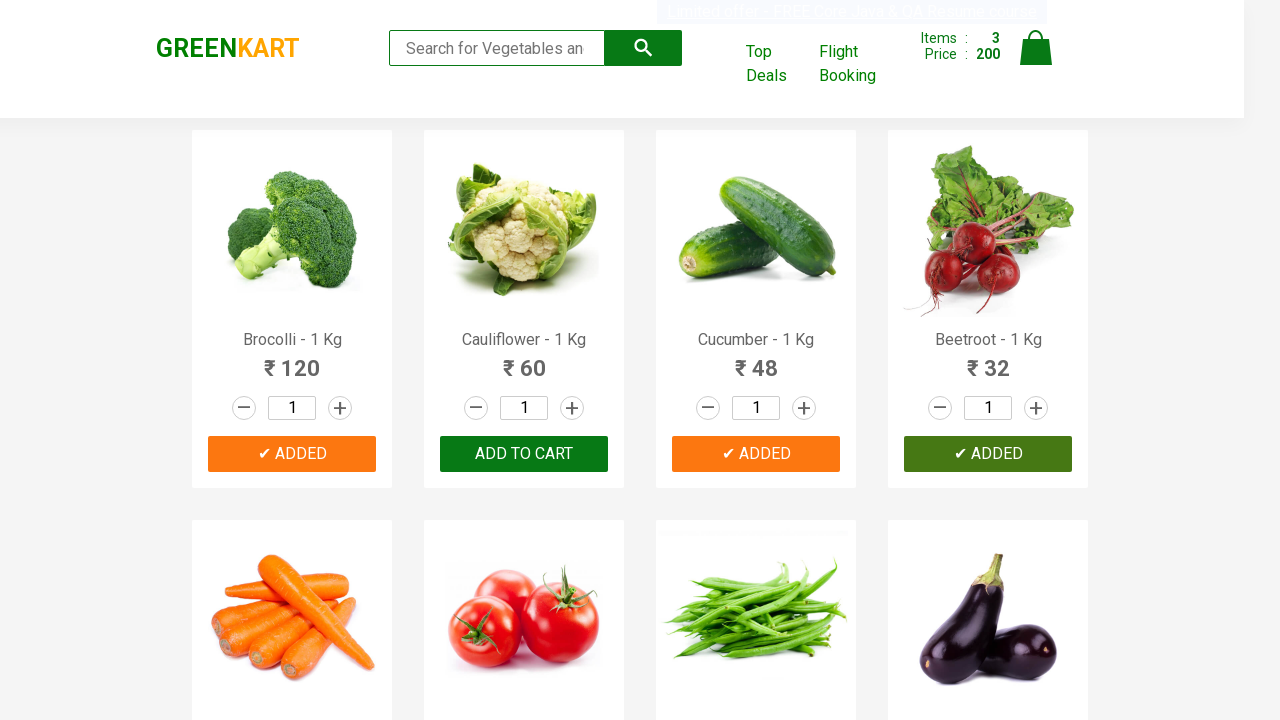

Clicked cart icon to view shopping cart at (1036, 48) on xpath=//img[@alt='Cart']
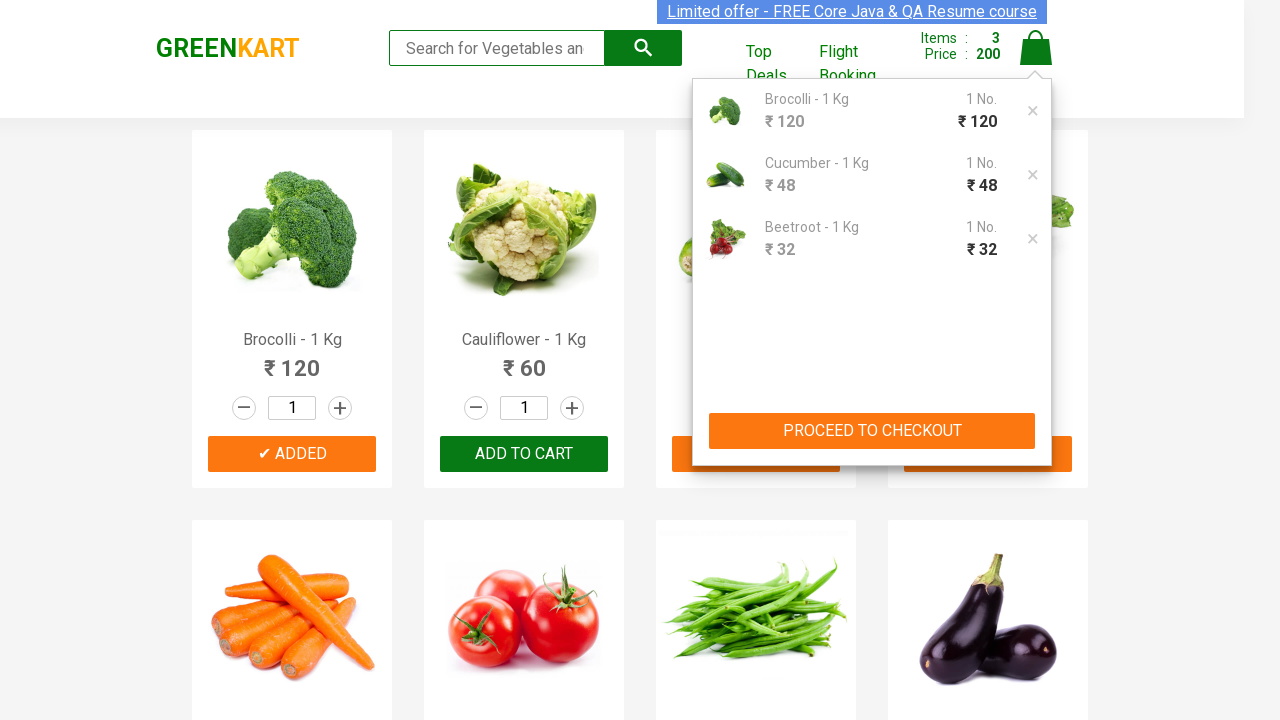

Clicked 'PROCEED TO CHECKOUT' button at (872, 431) on xpath=//button[text()='PROCEED TO CHECKOUT']
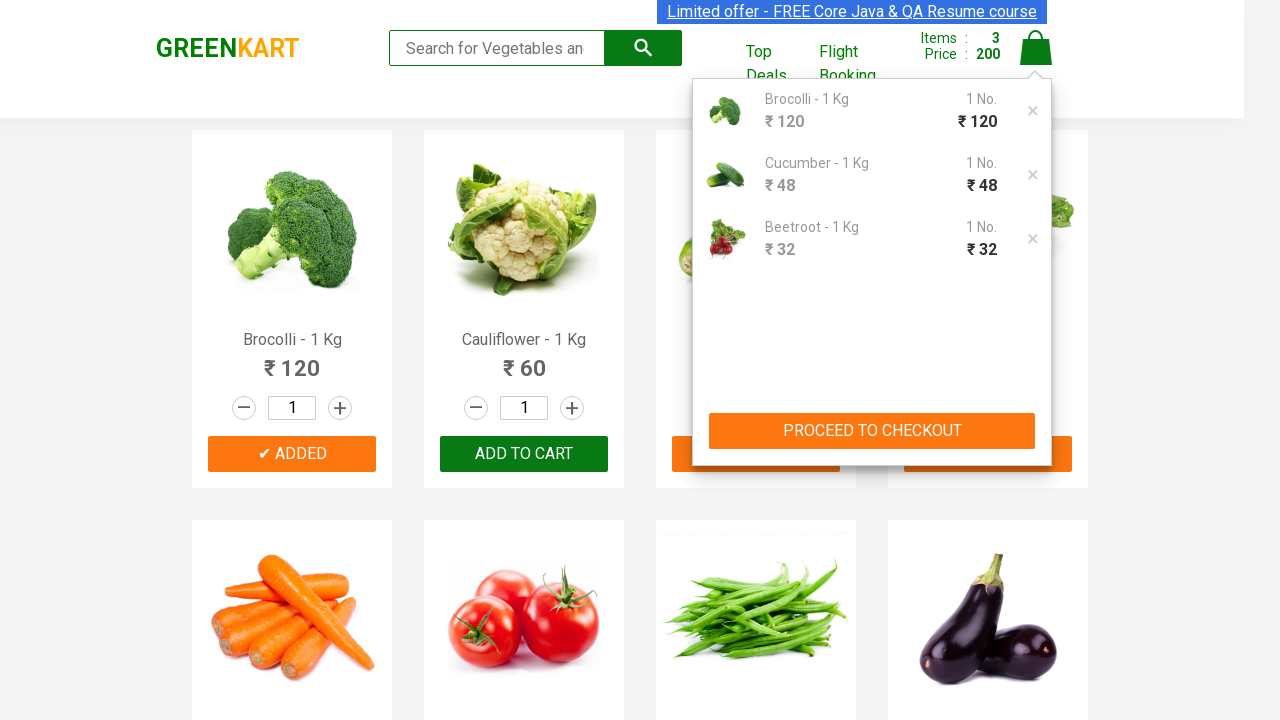

Promo code input field became visible
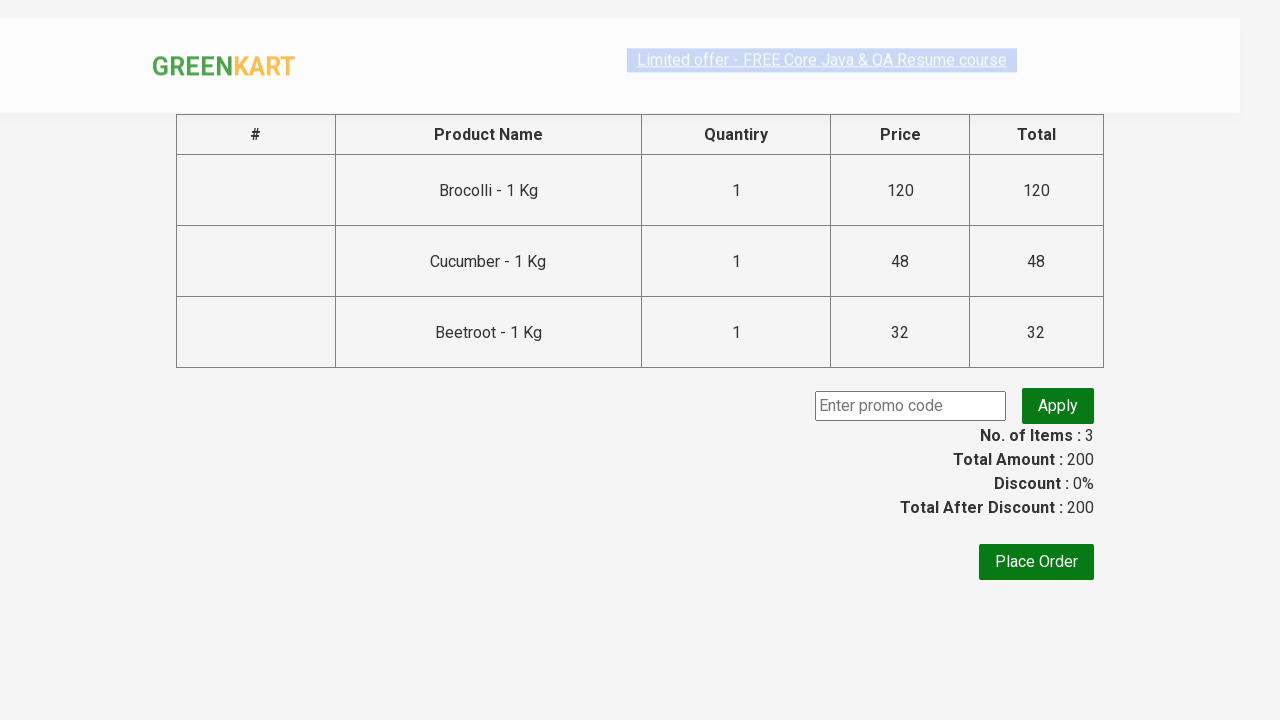

Entered promo code 'rahulshettyacademy' on //input[@class='promoCode']
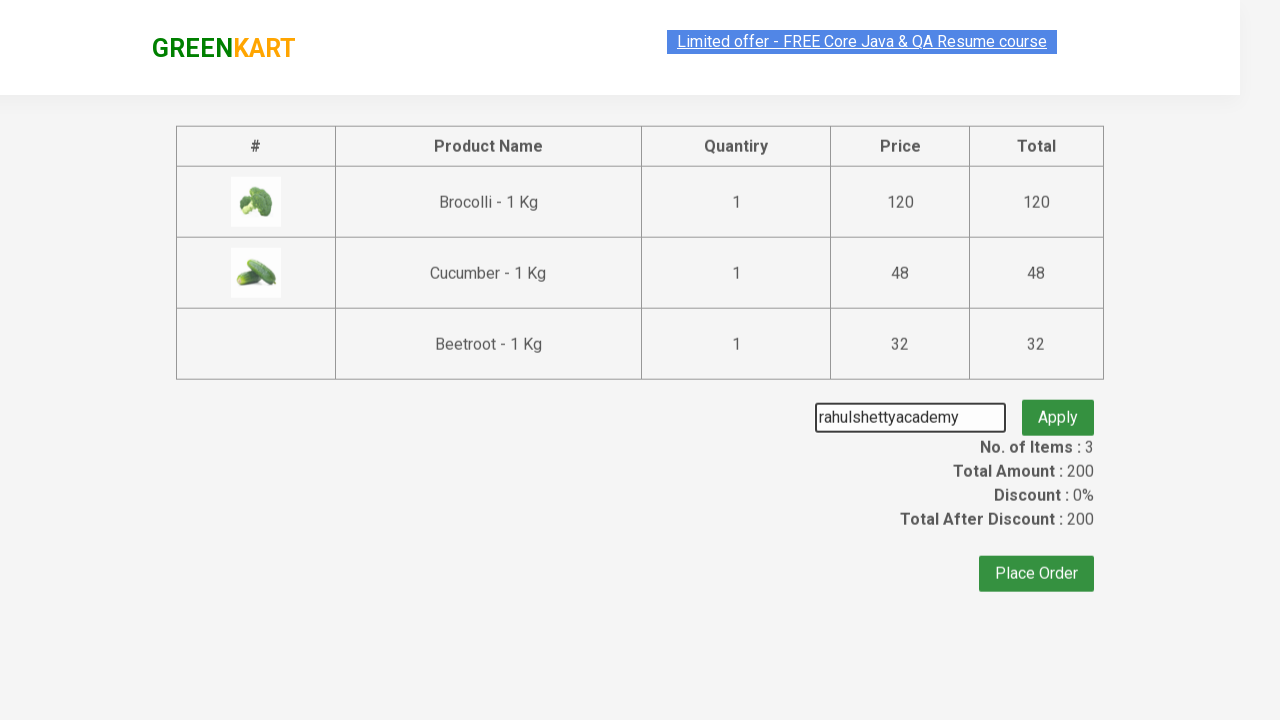

Clicked 'Apply' button to apply promo code at (1058, 406) on button.promoBtn
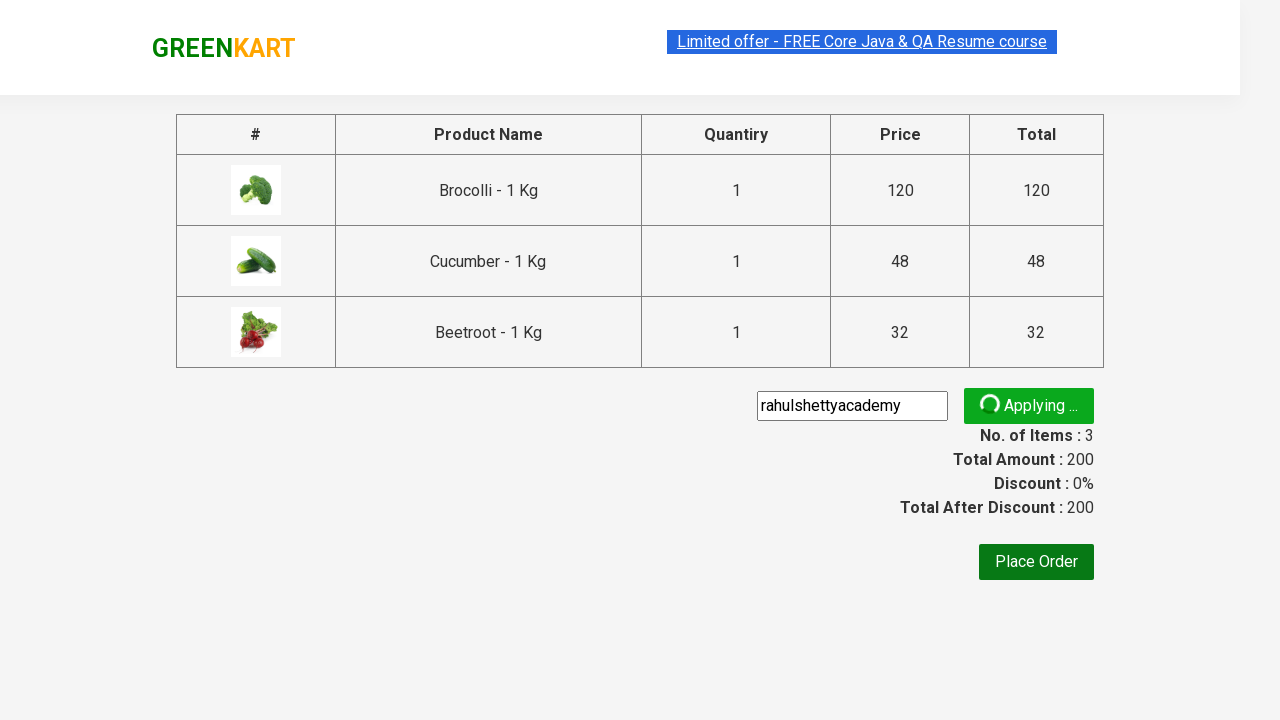

Promo code response message appeared
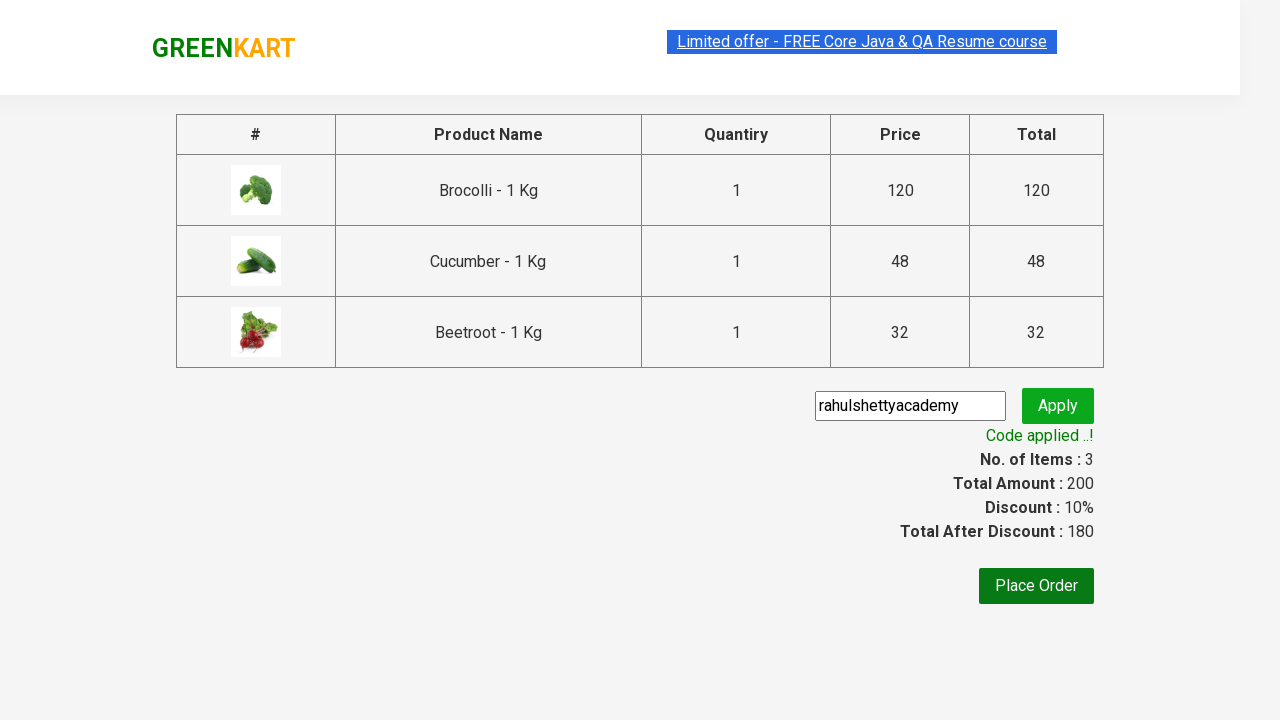

Retrieved promo info message: 'Code applied ..!'
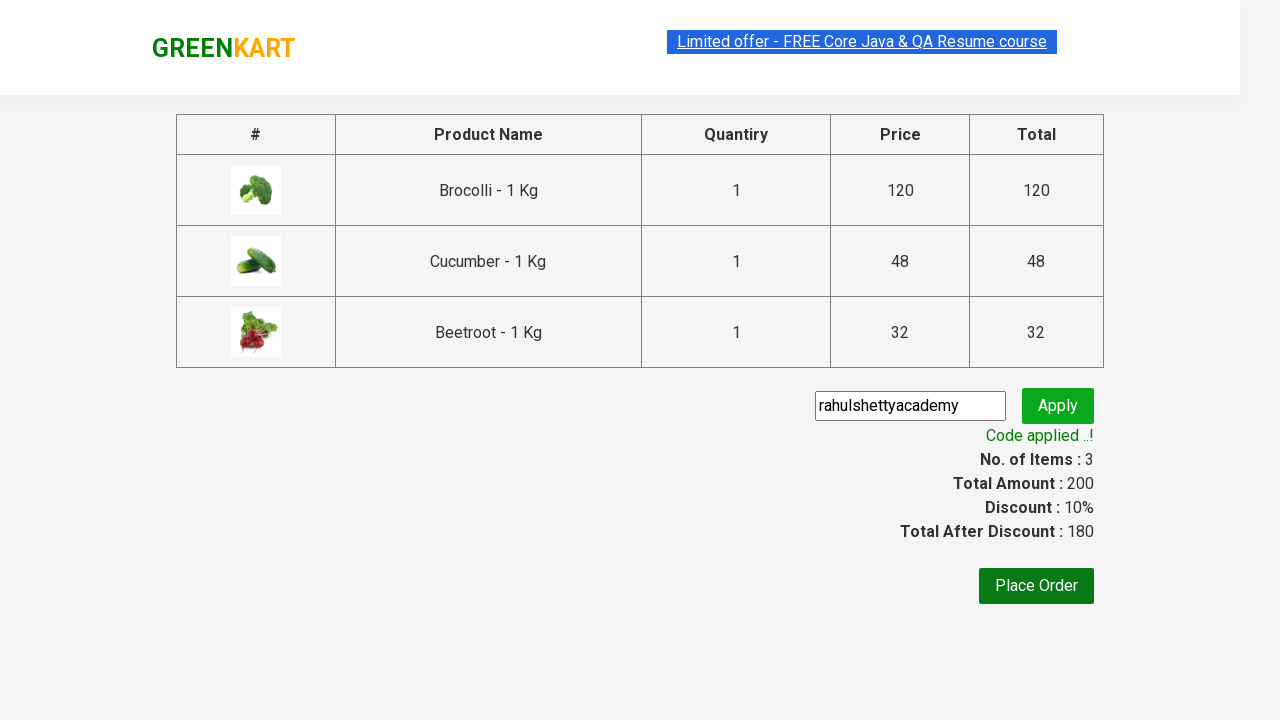

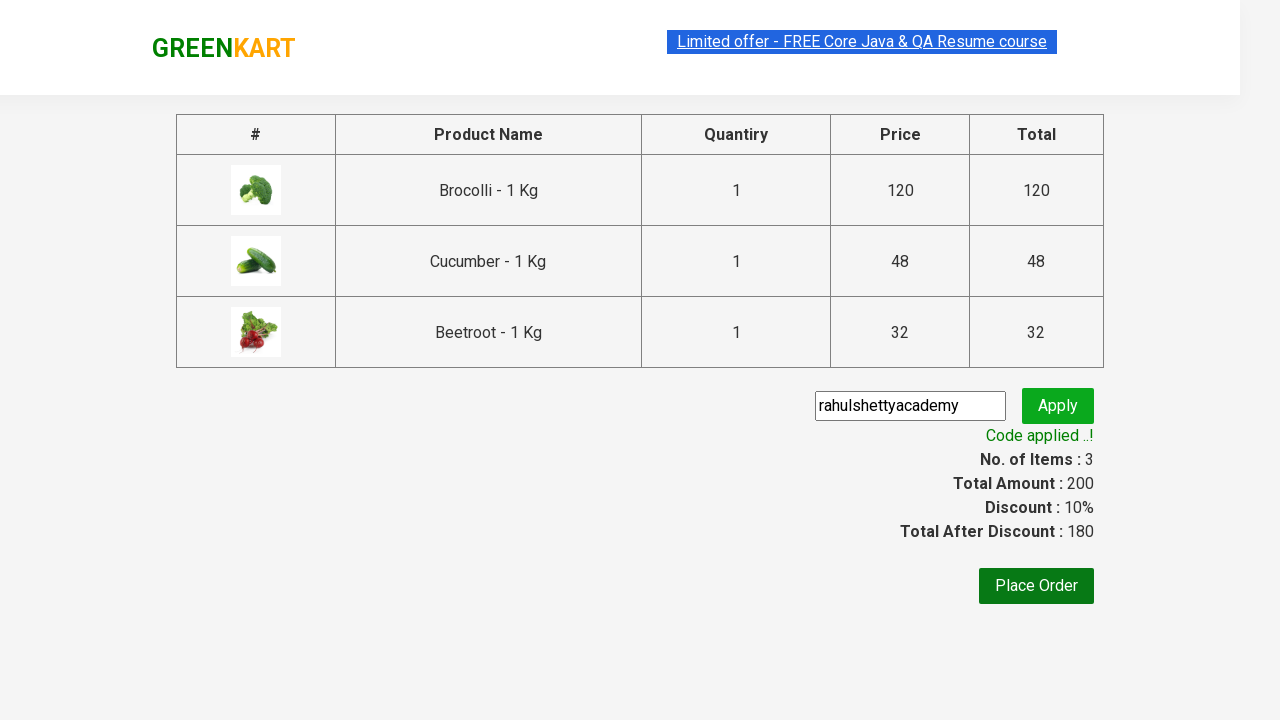